Tests Bilibili search functionality by entering a search query in the navigation search input and submitting the form, then verifying the search results page loads.

Starting URL: https://www.bilibili.com

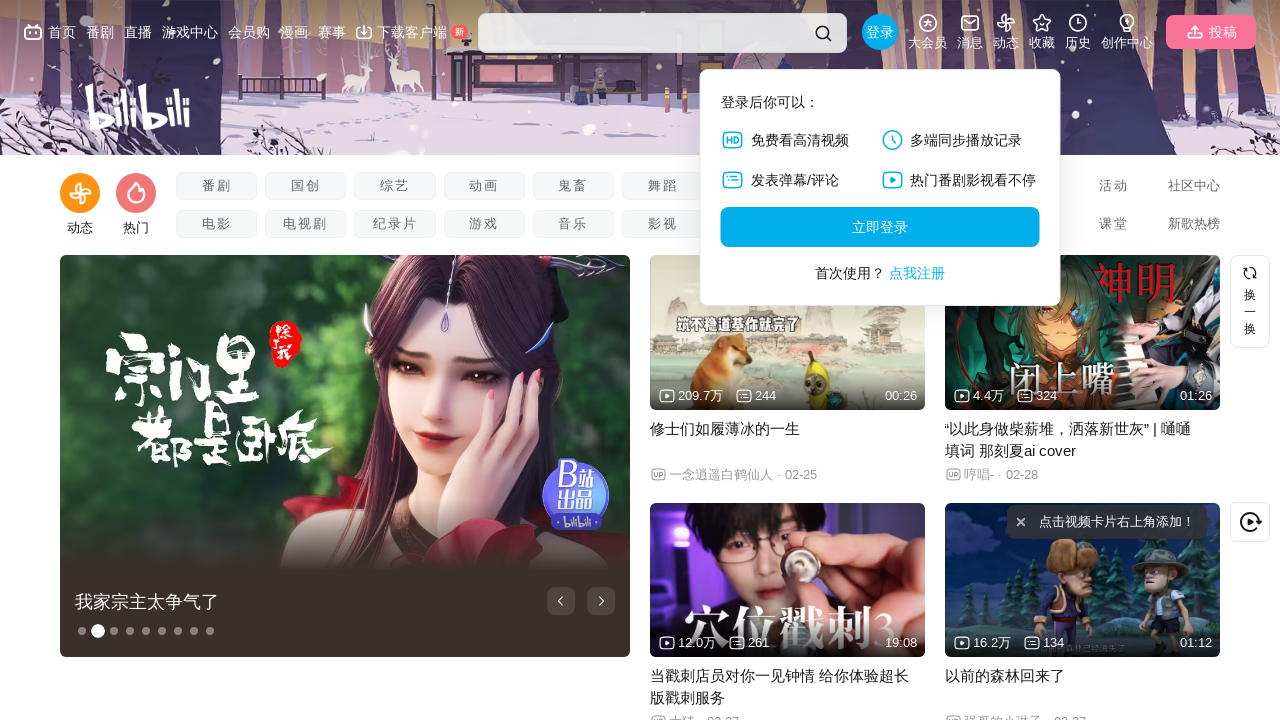

Filled navigation search input with 'Selenium WebDriver' on .nav-search-input
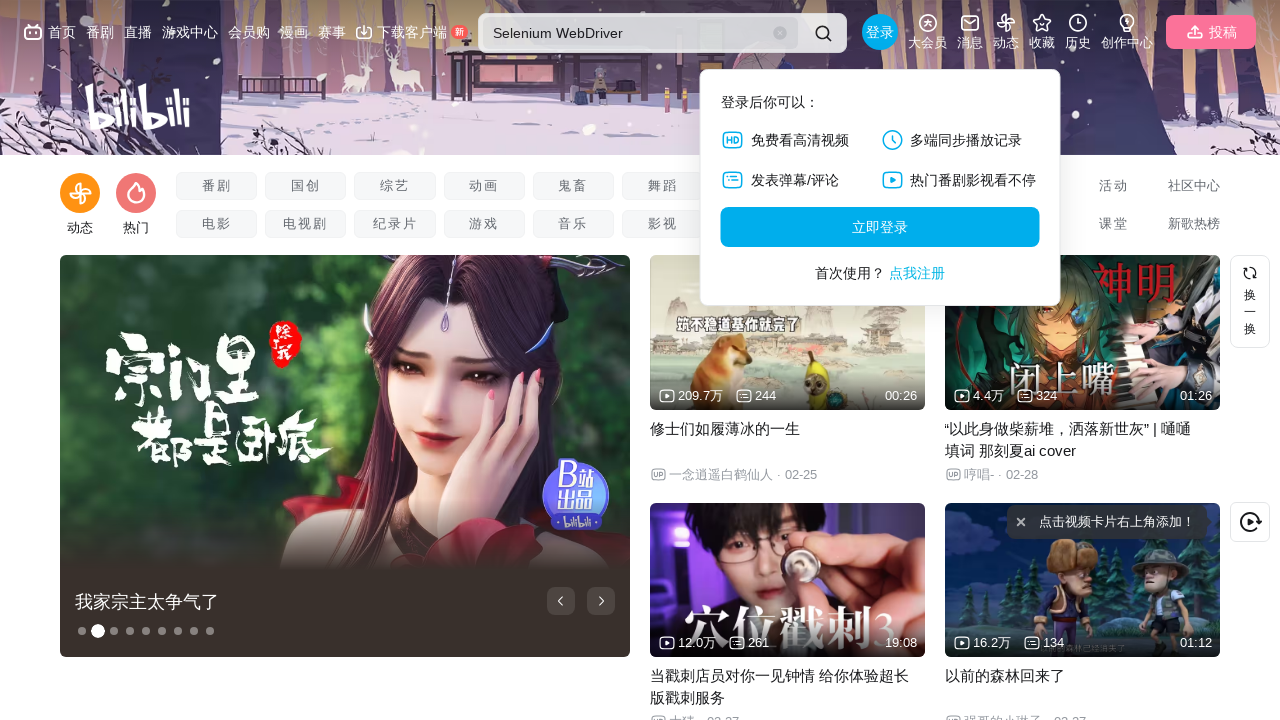

Submitted search form by pressing Enter on .nav-search-input
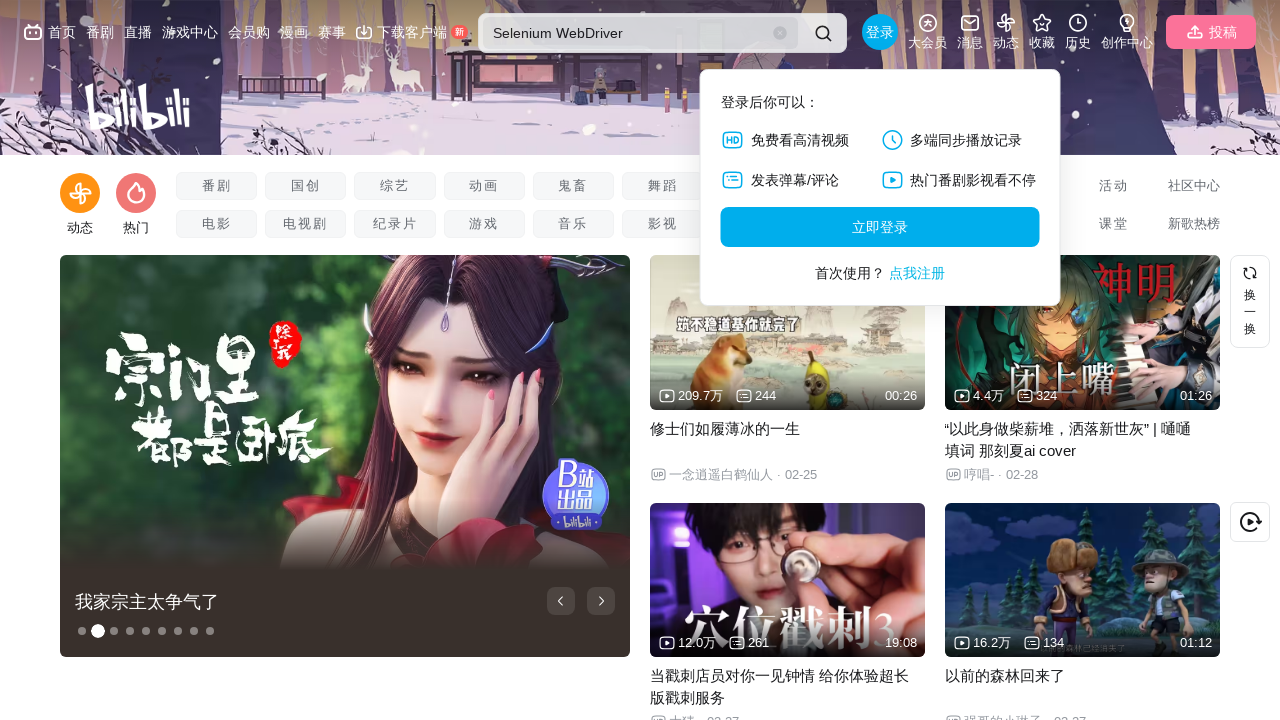

Search results page loaded successfully
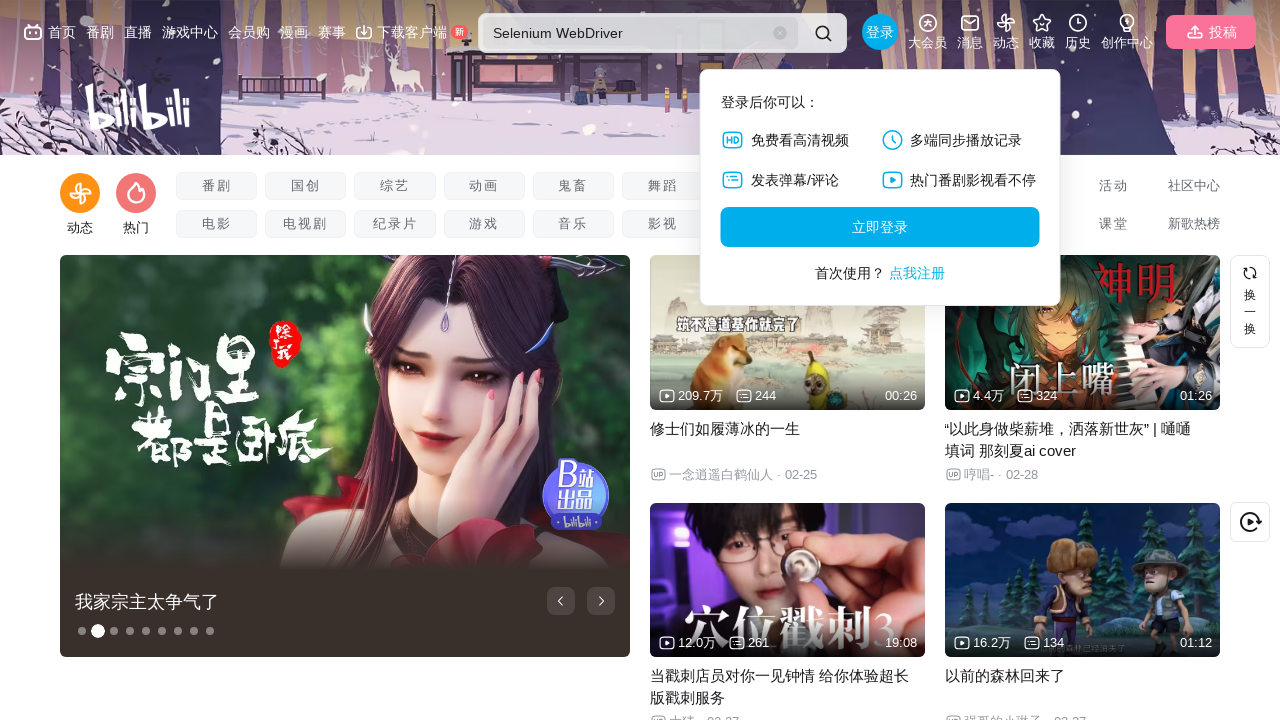

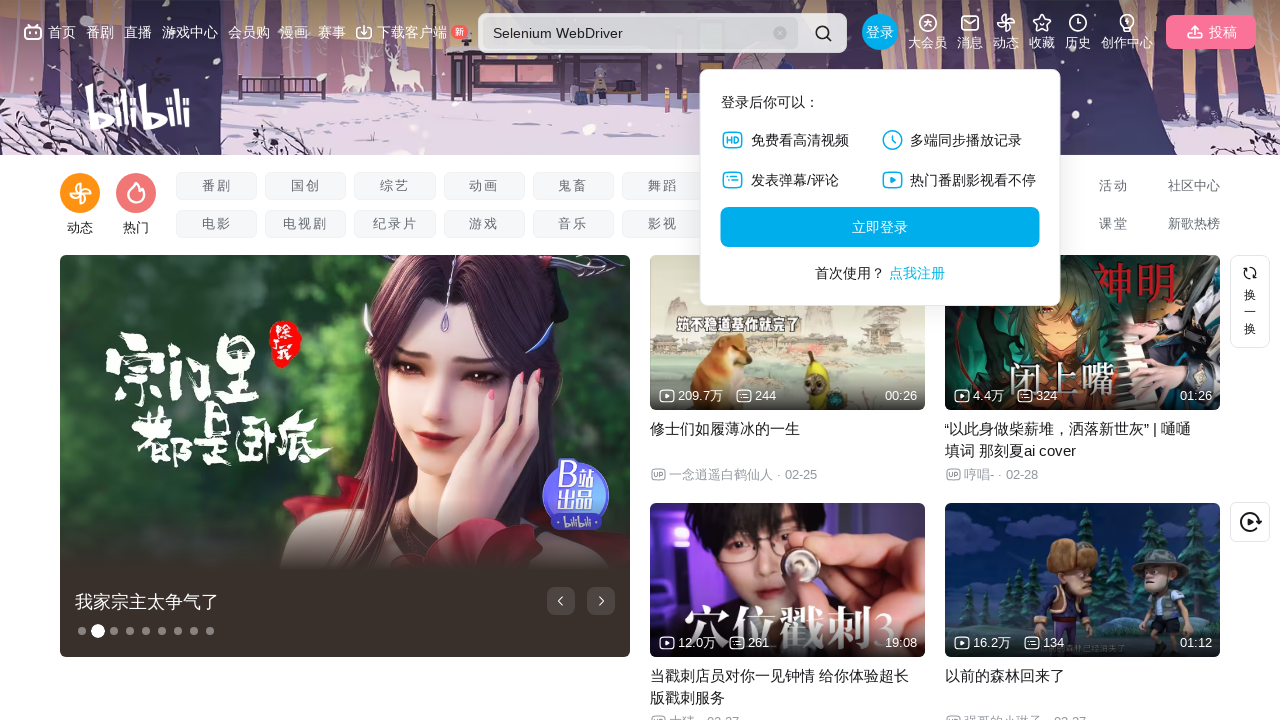